Navigates to the OrangeHRM demo site and verifies the page loads by checking for the page title

Starting URL: https://opensource-demo.orangehrmlive.com/

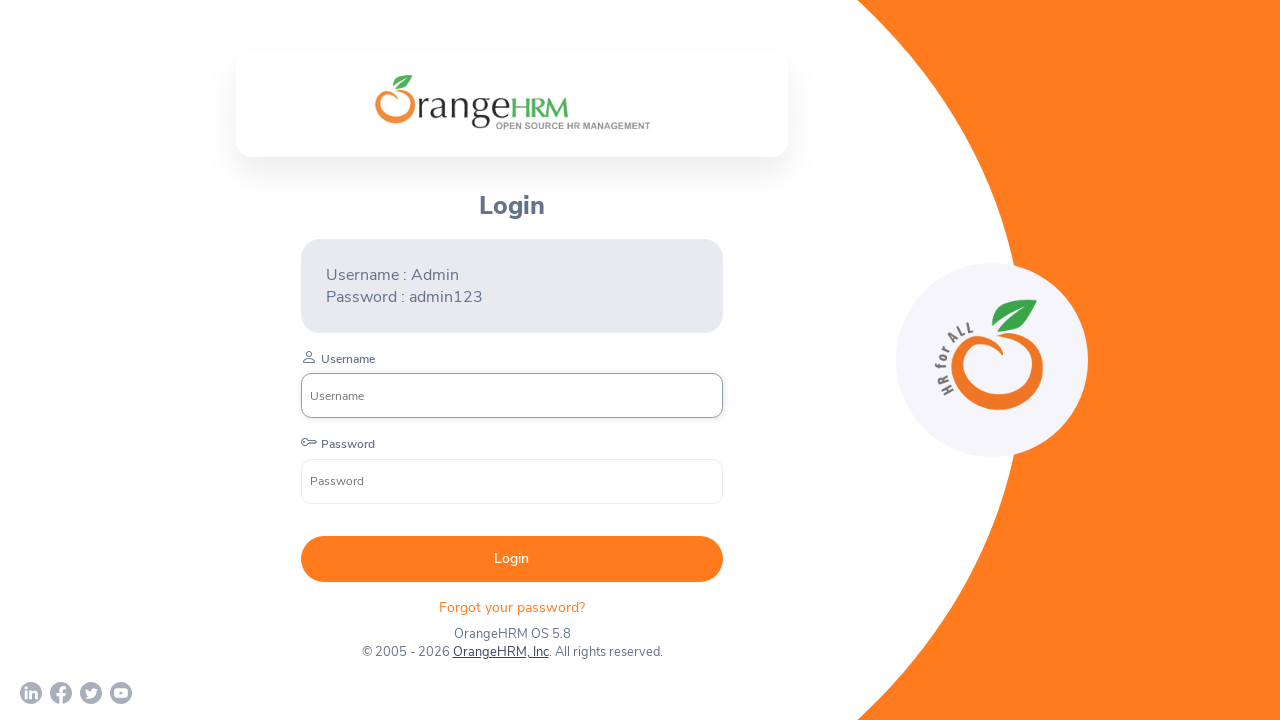

Waited for page to reach domcontentloaded state
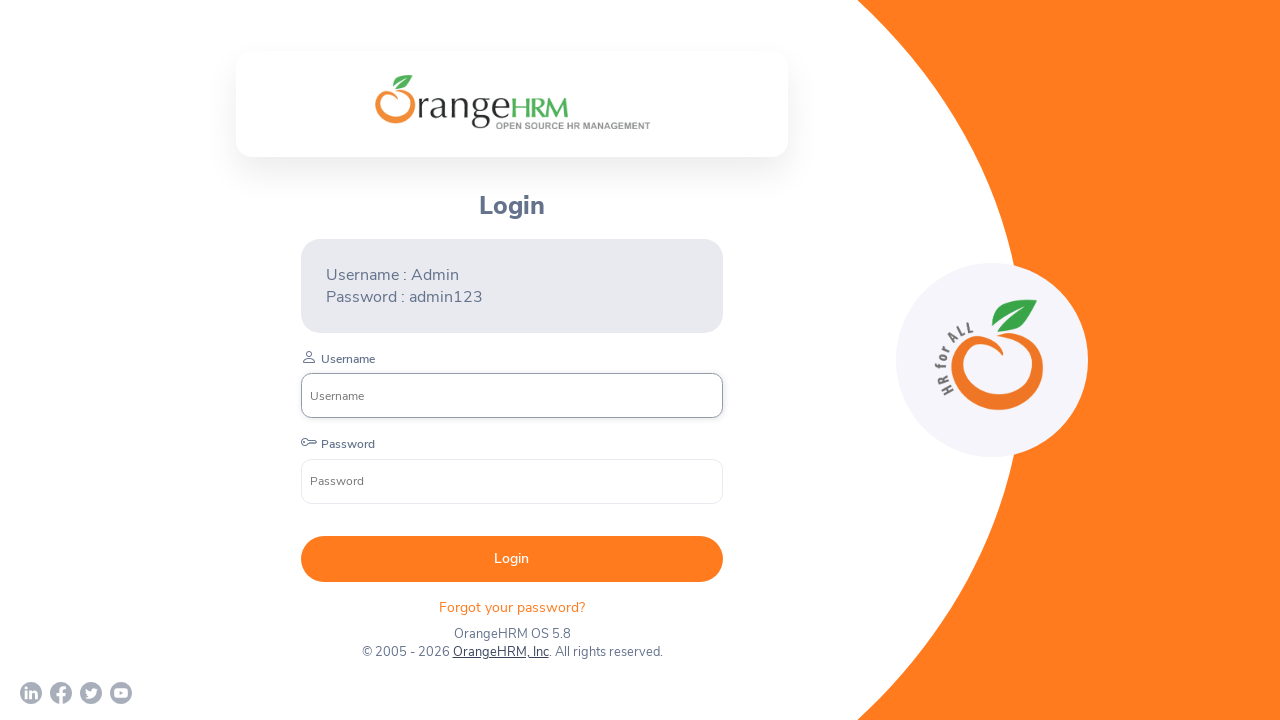

Retrieved page title
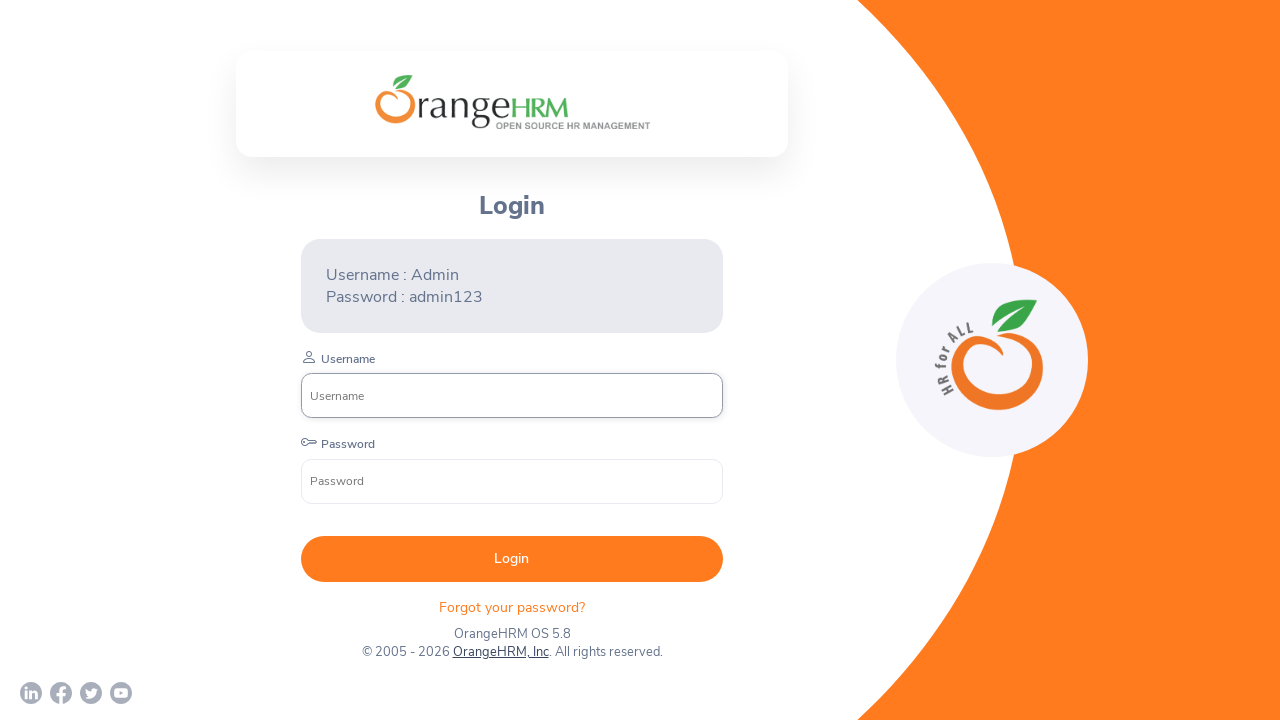

Verified page title is not empty
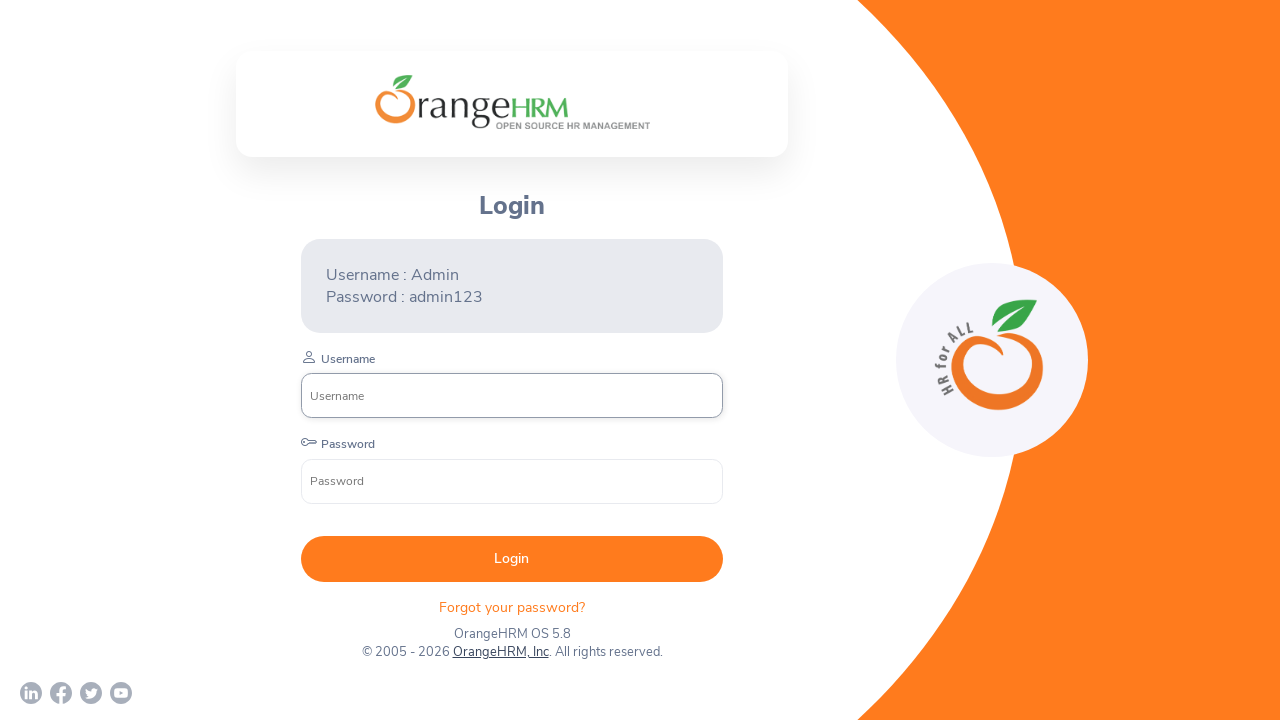

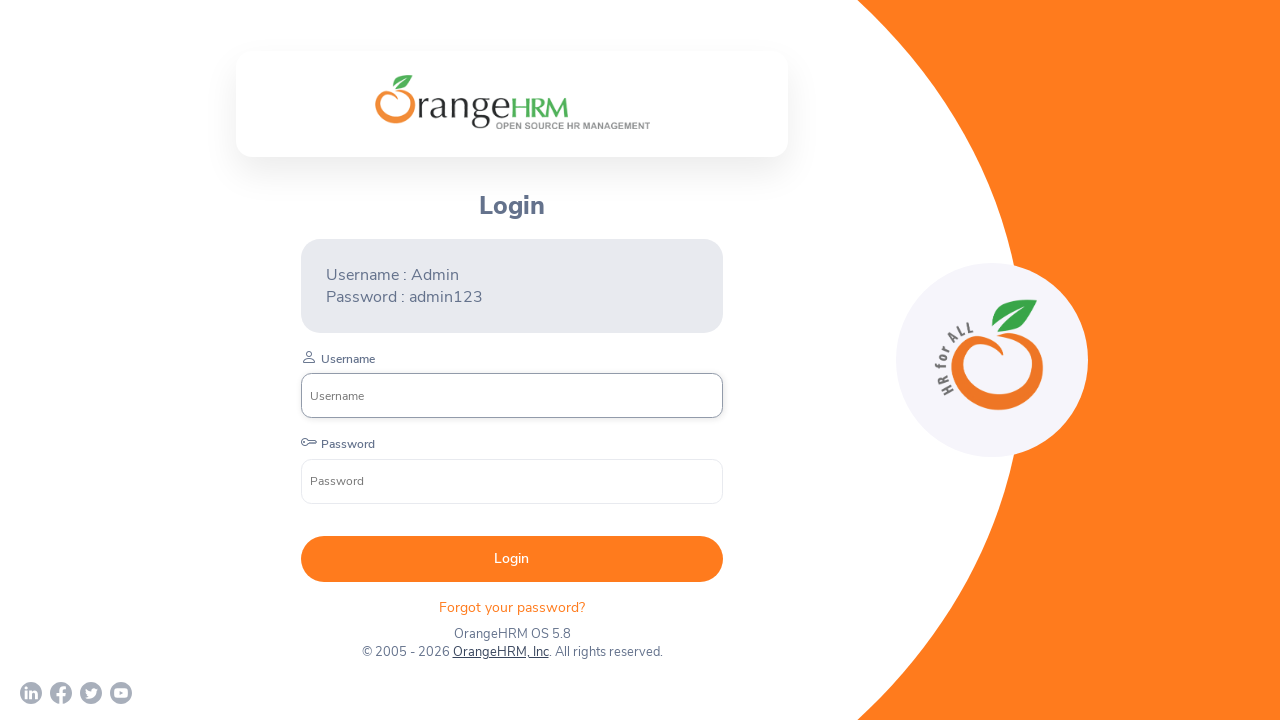